Verifies that the Home button is visible on the homepage

Starting URL: http://automationexercise.com

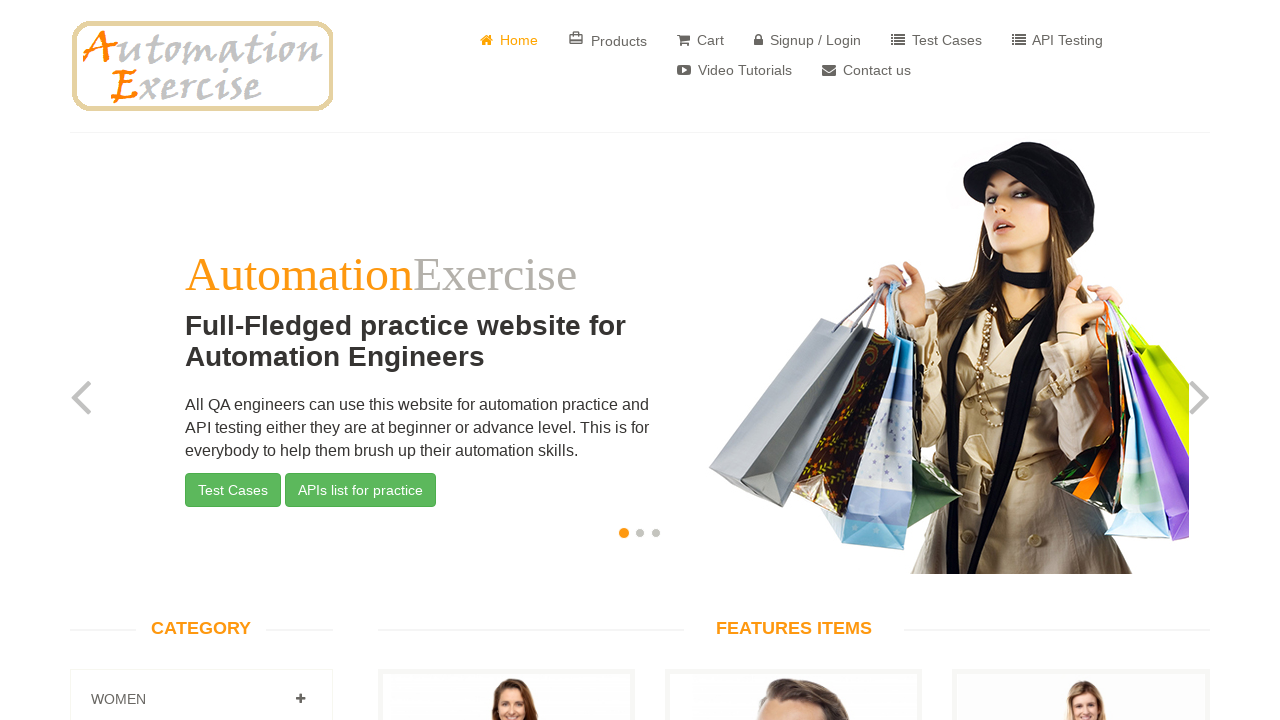

Home button is visible on the homepage
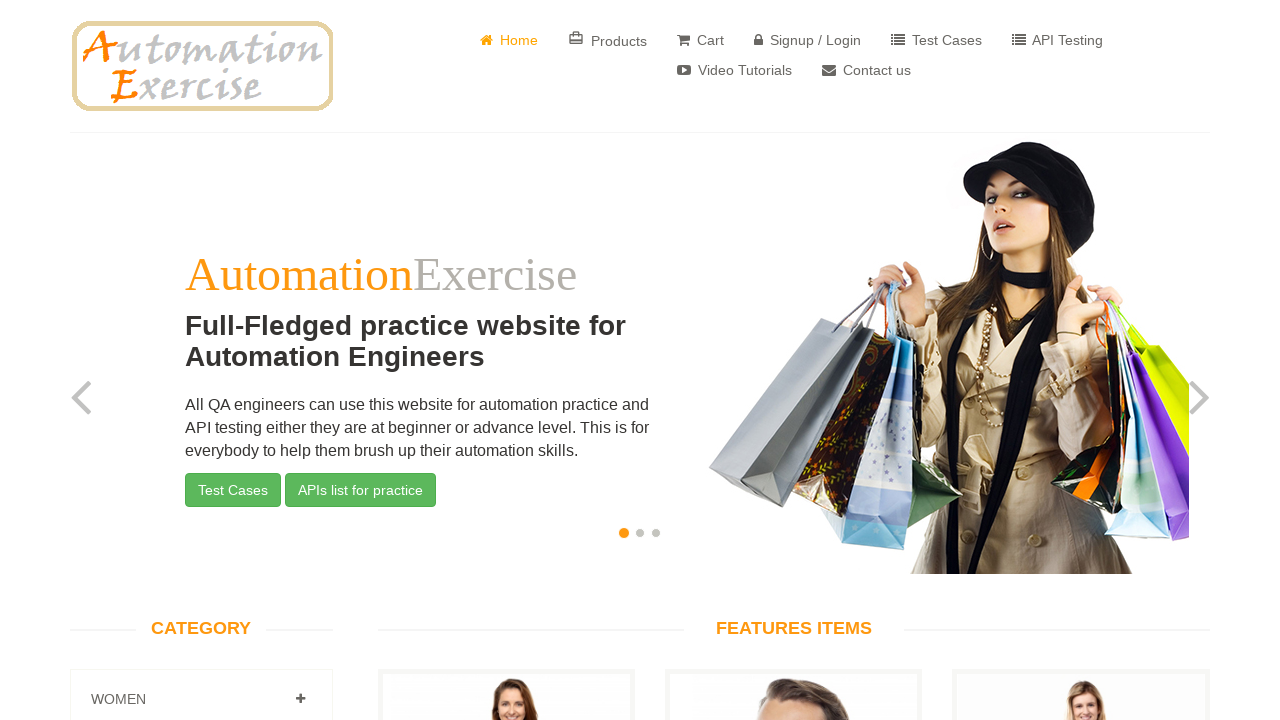

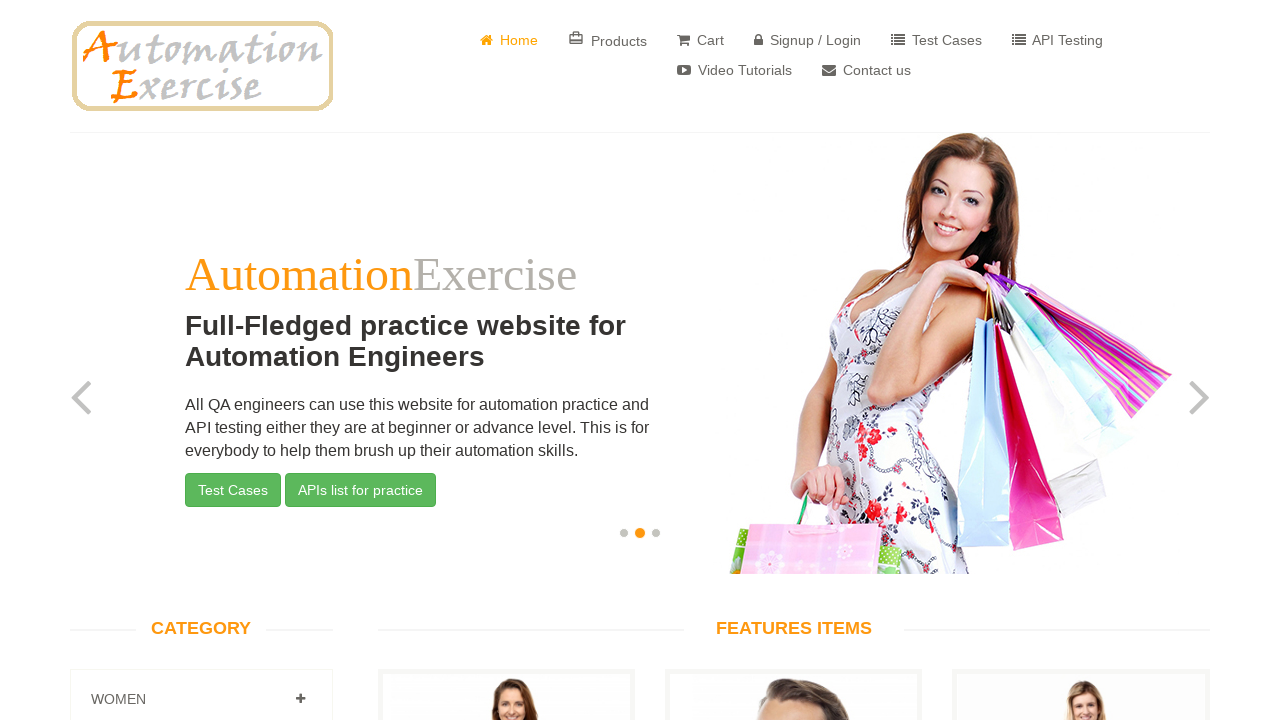